Tests dynamic content loading by clicking a start button and waiting for "Hello World!" text to appear after the loading completes

Starting URL: https://the-internet.herokuapp.com/dynamic_loading/1

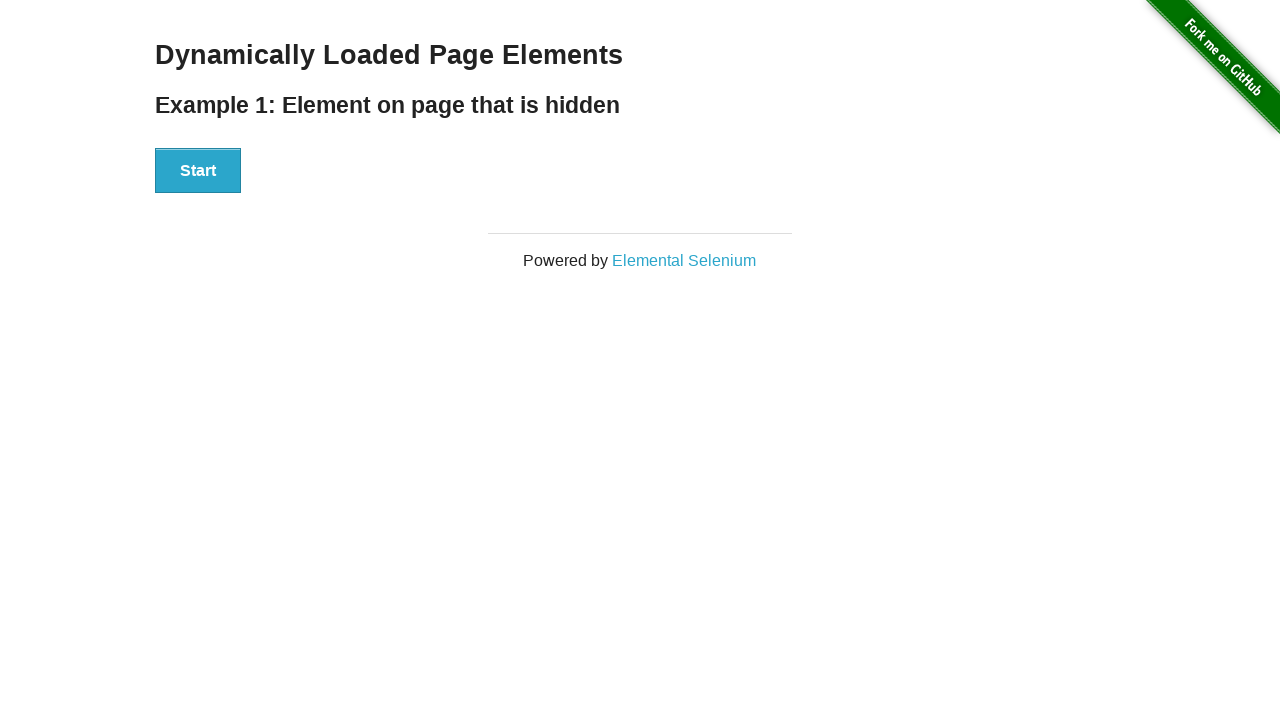

Clicked start button to begin dynamic content loading at (198, 171) on xpath=//div[@id='start']//button
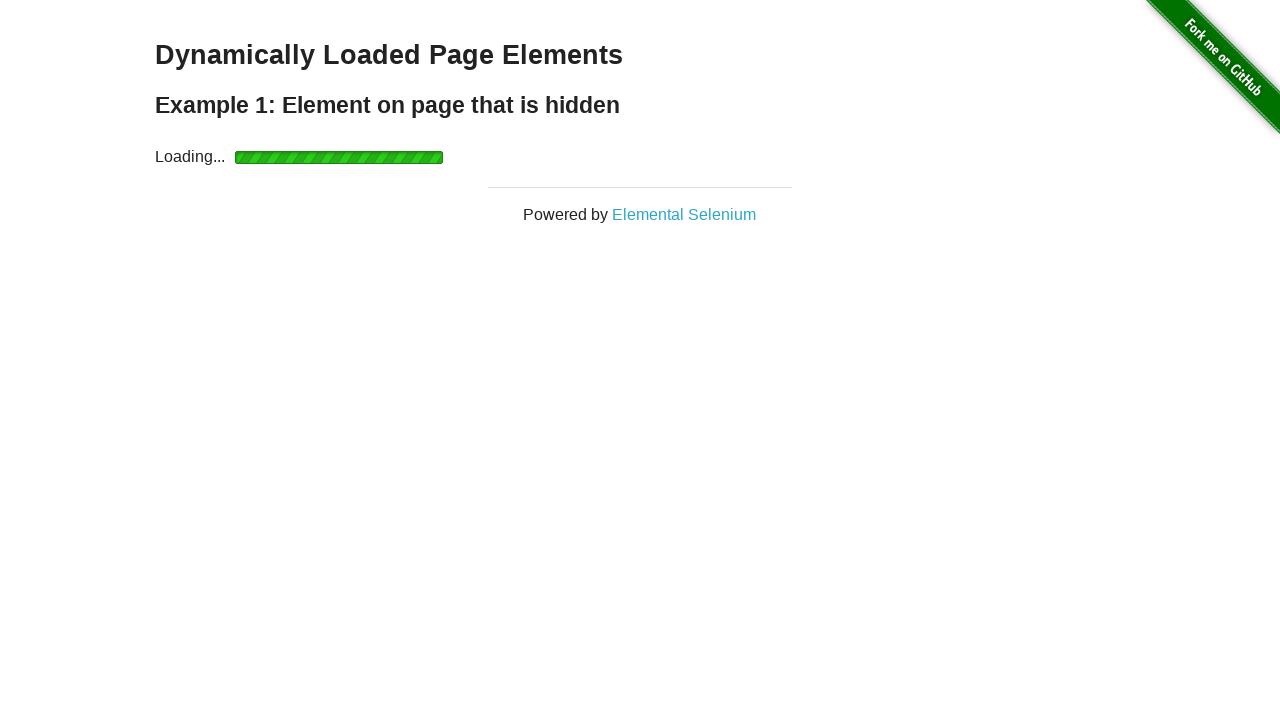

Waited for 'Hello World!' text to appear after loading completed
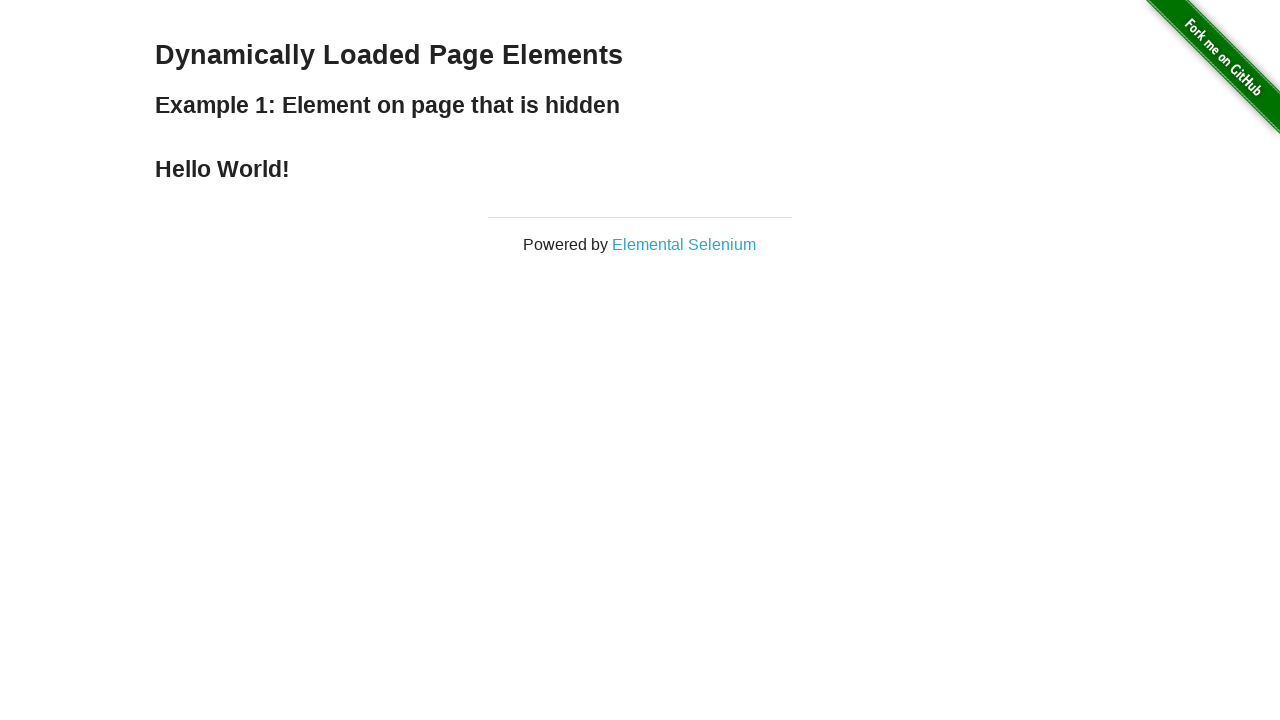

Verified that the text content equals 'Hello World!'
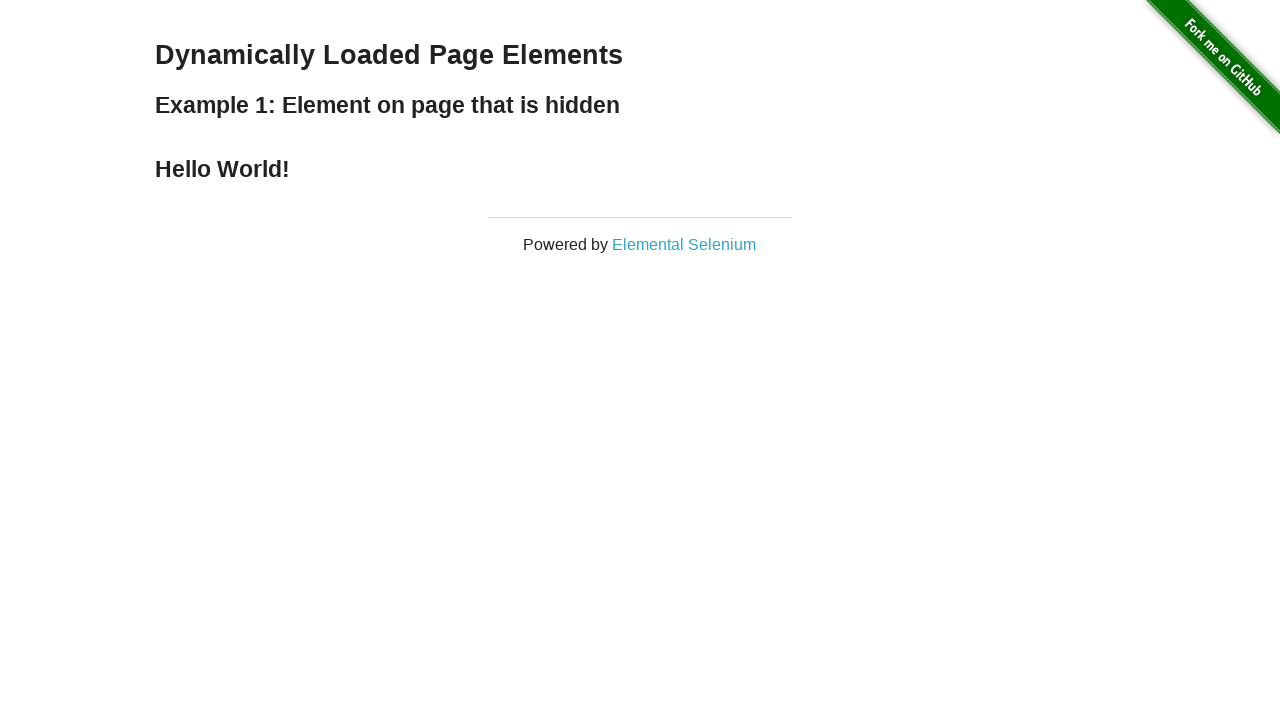

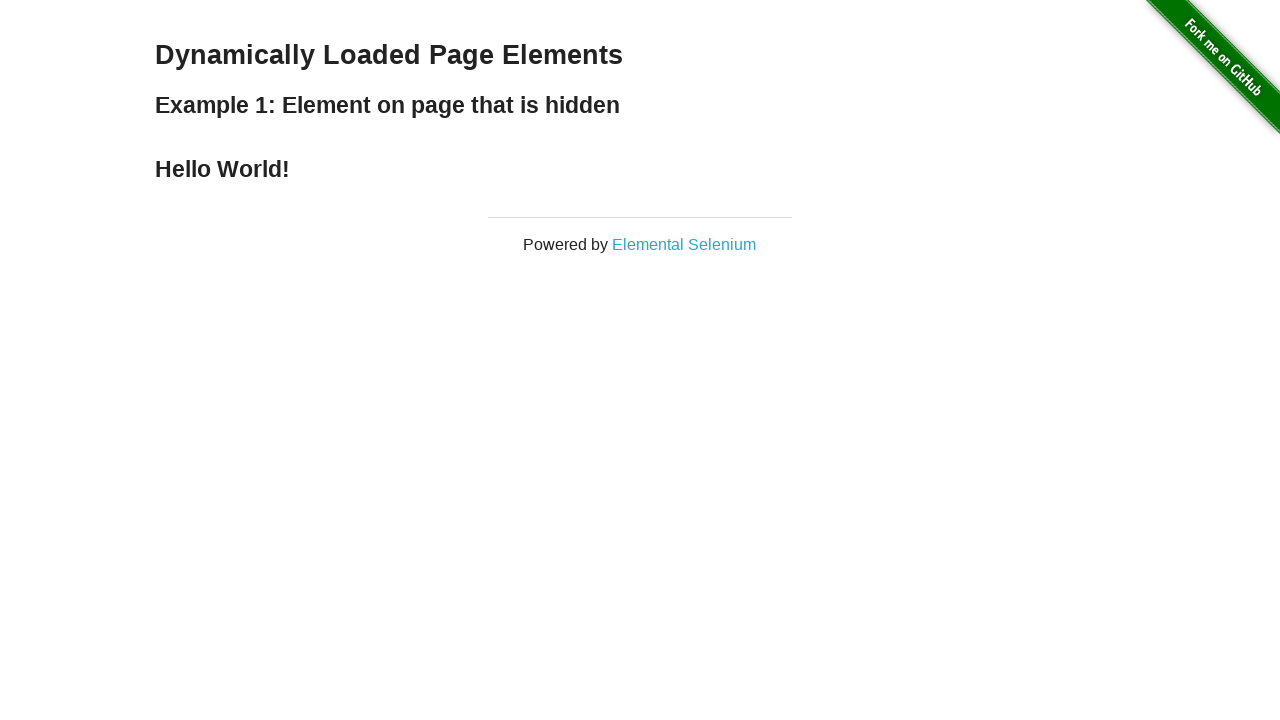